Tests form filling with implicit wait settings by entering username, email and password fields

Starting URL: http://www.thetestingworld.com/testings

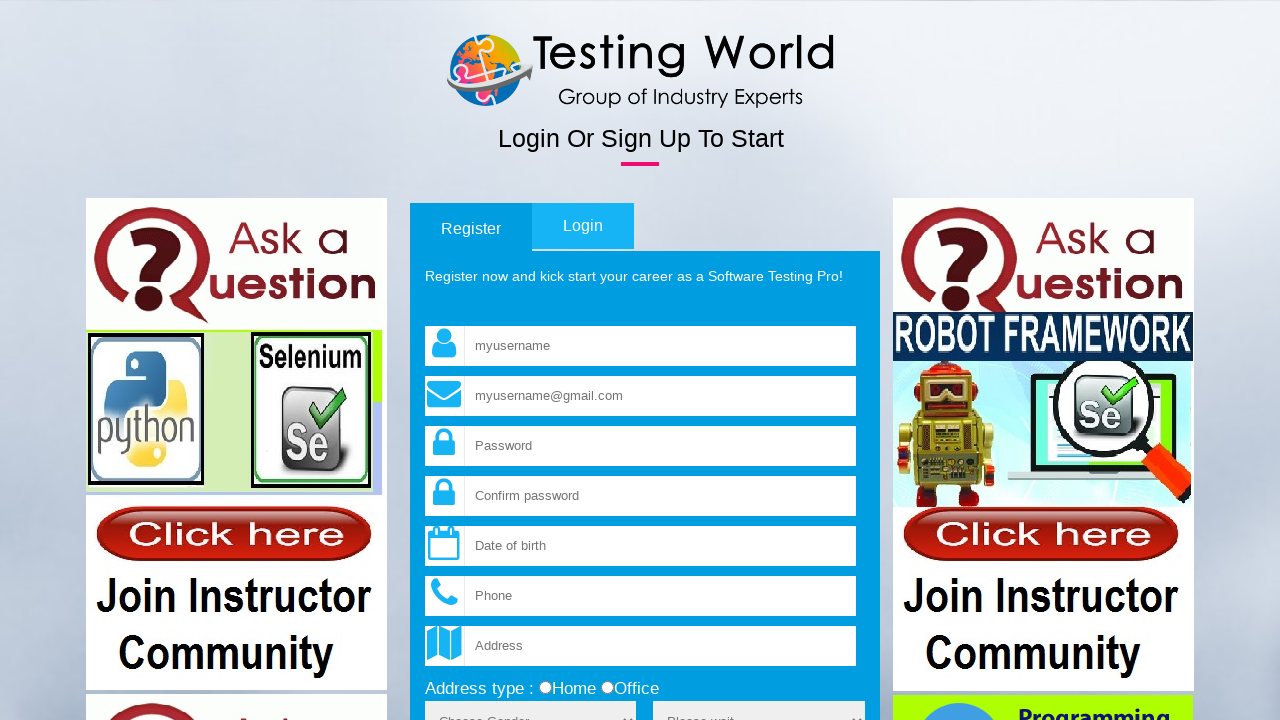

Filled username field with 'Testing' on input[name='fld_username']
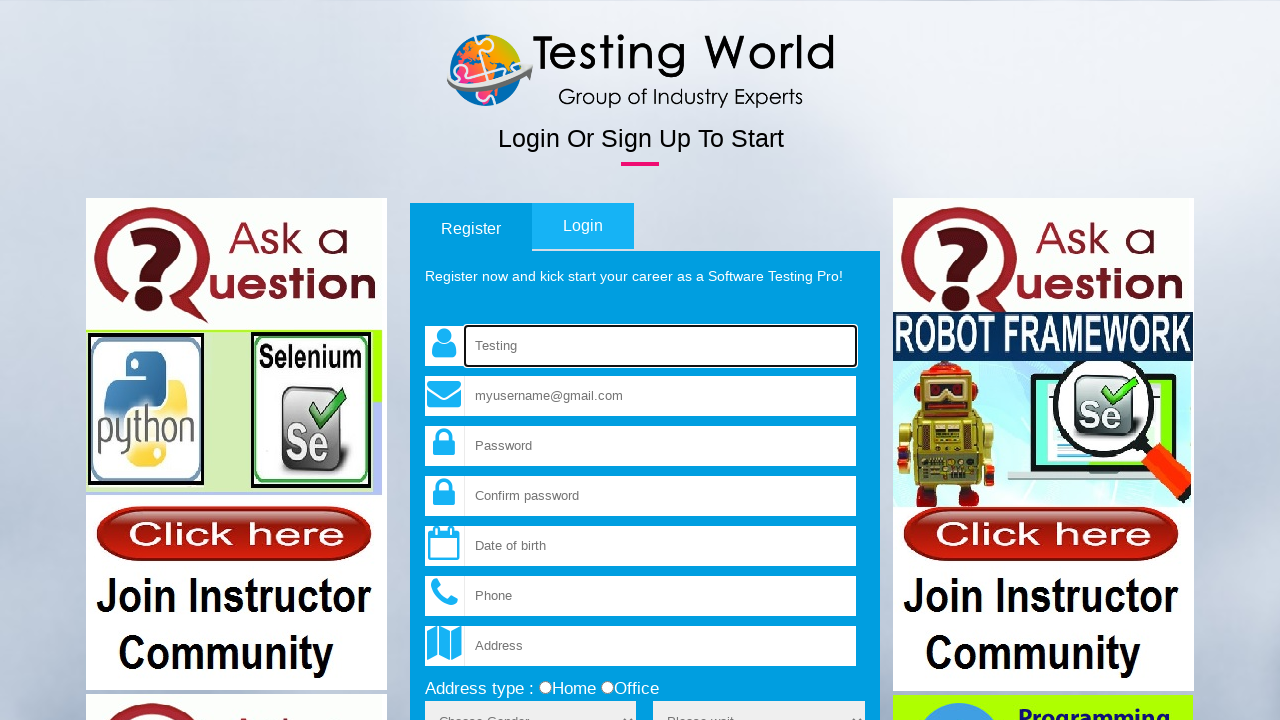

Filled email field with 'testingworldindia@gmail.com' on input[name='fld_email']
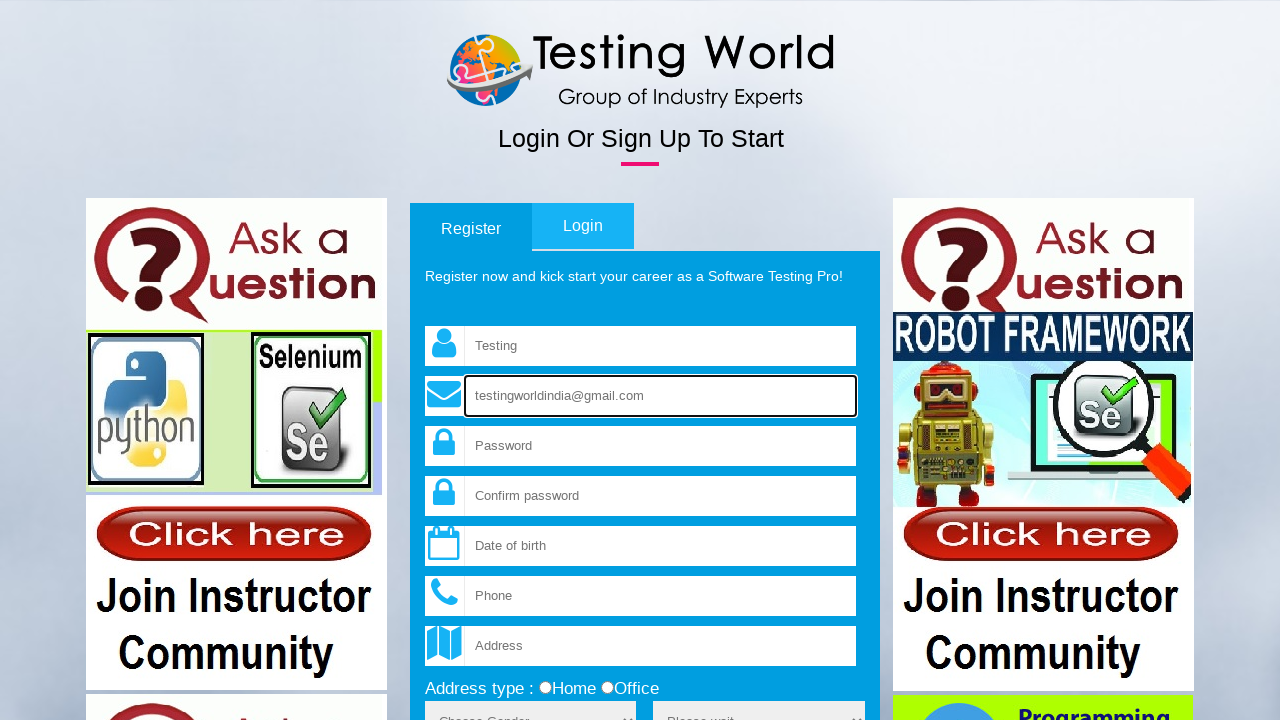

Filled password field with 'abcd' on input[name='fld_password']
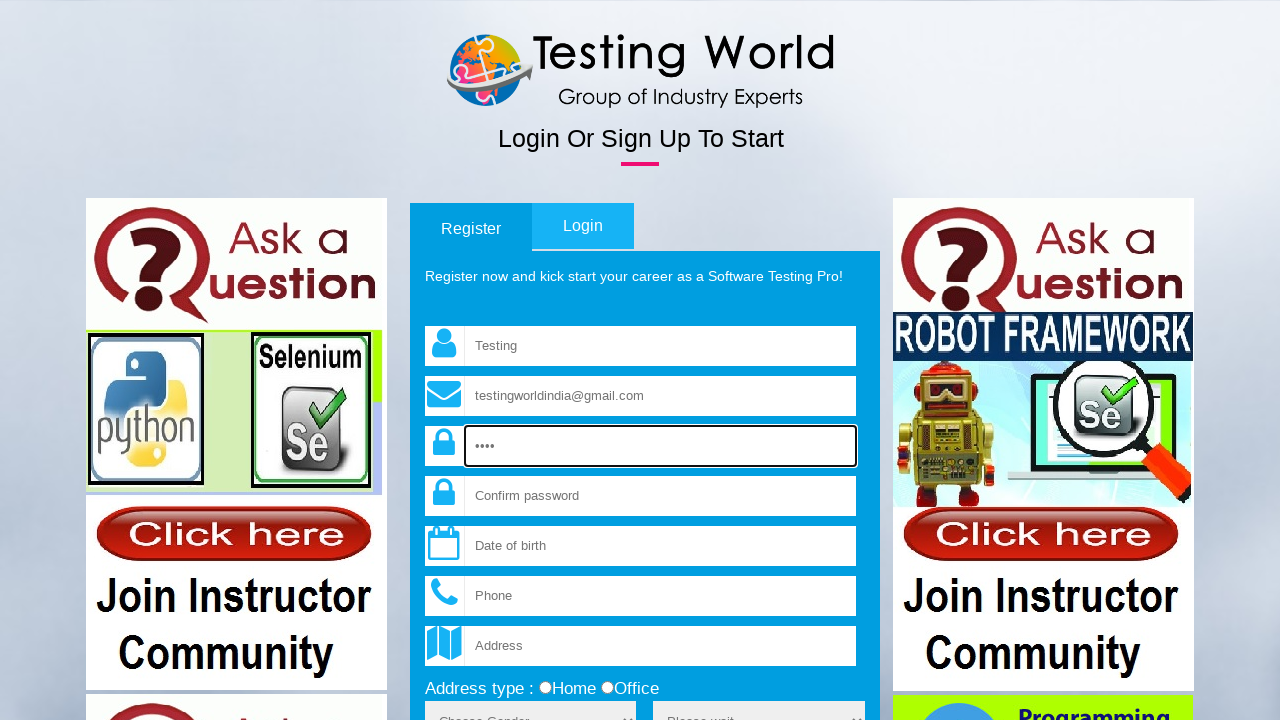

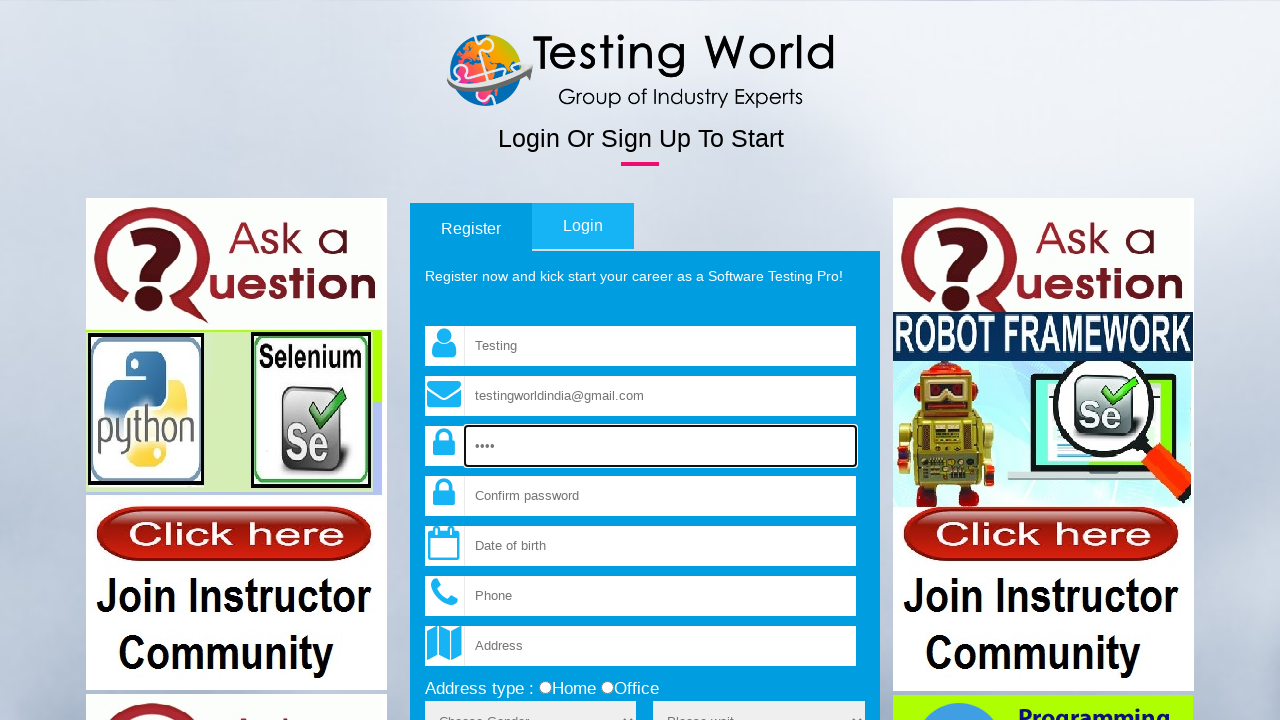